Tests finding and clicking a link by calculated text, then filling out a form with personal information (first name, last name, city, country) and submitting it.

Starting URL: http://suninjuly.github.io/find_link_text

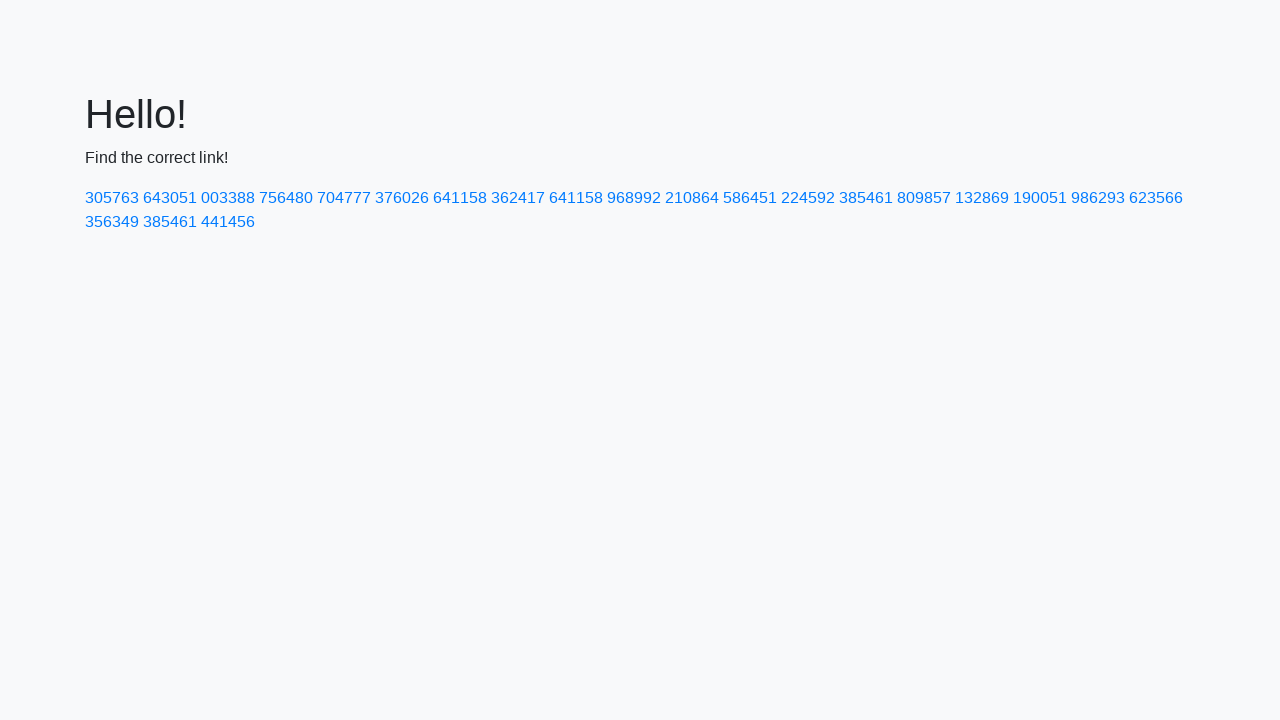

Clicked link with calculated text '224592' (pi^e * 10000 rounded up) at (808, 198) on a:text('224592')
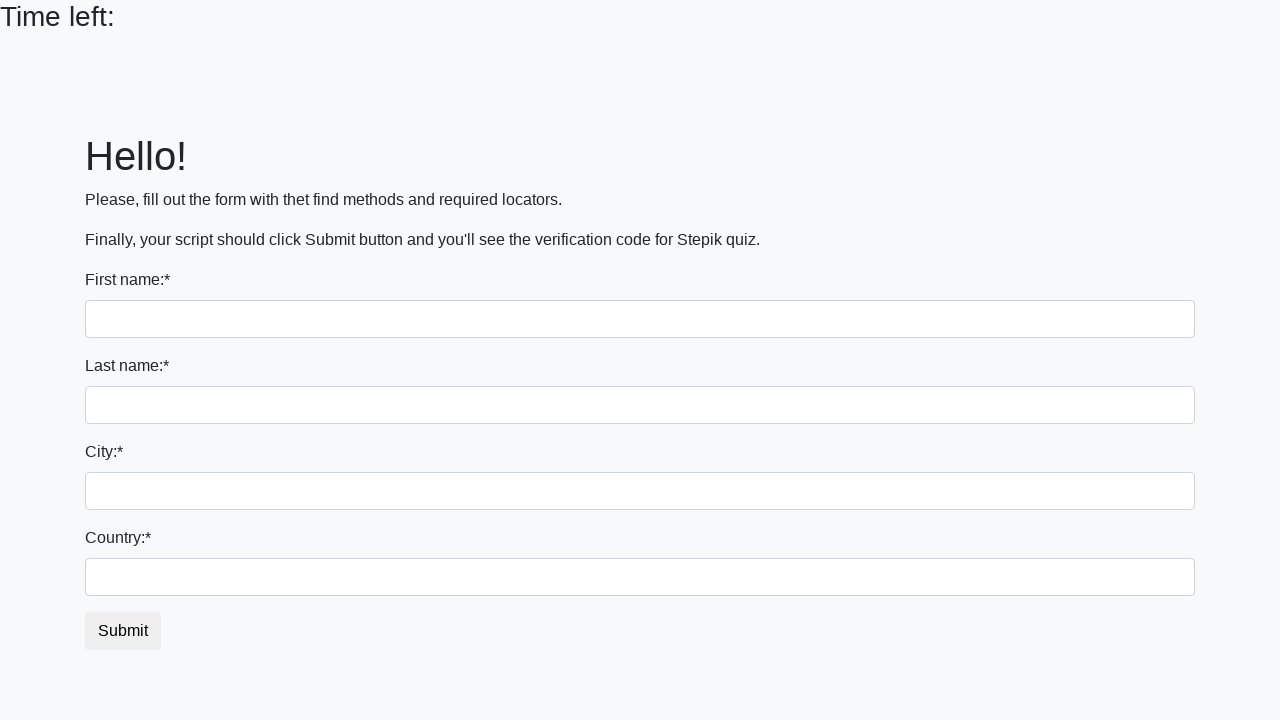

Filled first name field with 'Ivan' on input
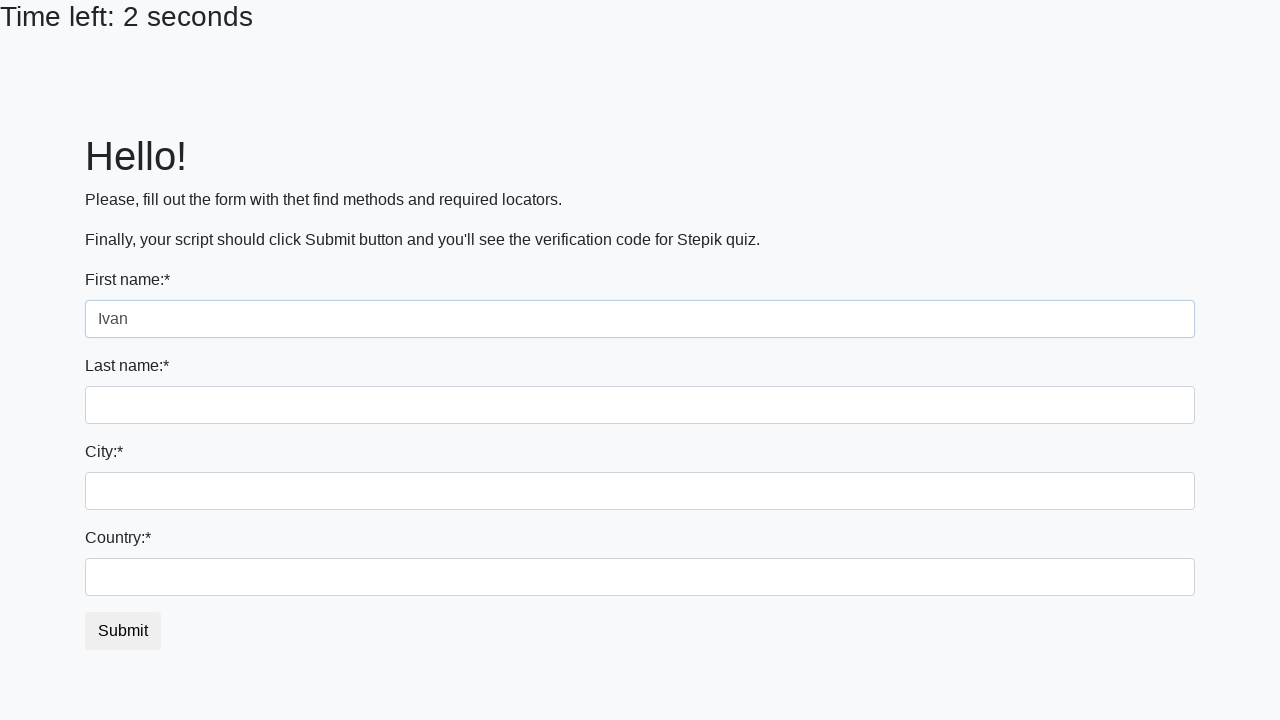

Filled last name field with 'Petrov' on input[name='last_name']
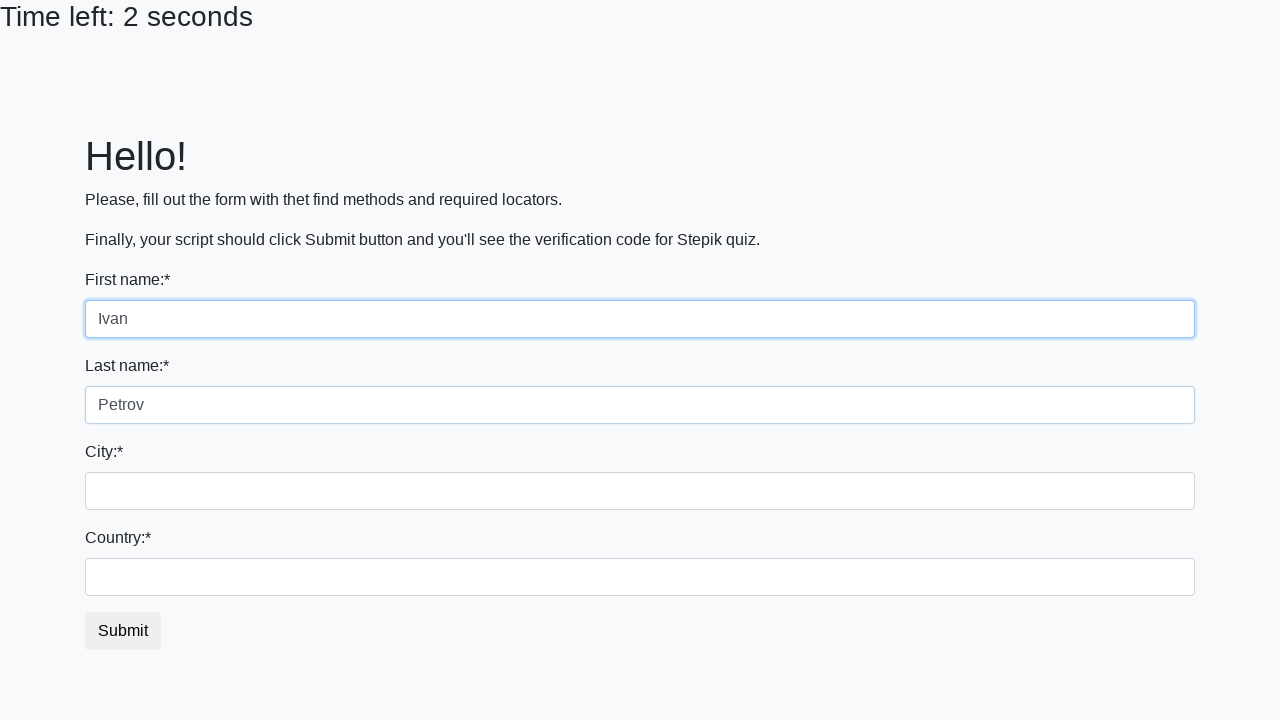

Filled city field with 'Smolensk' on .city
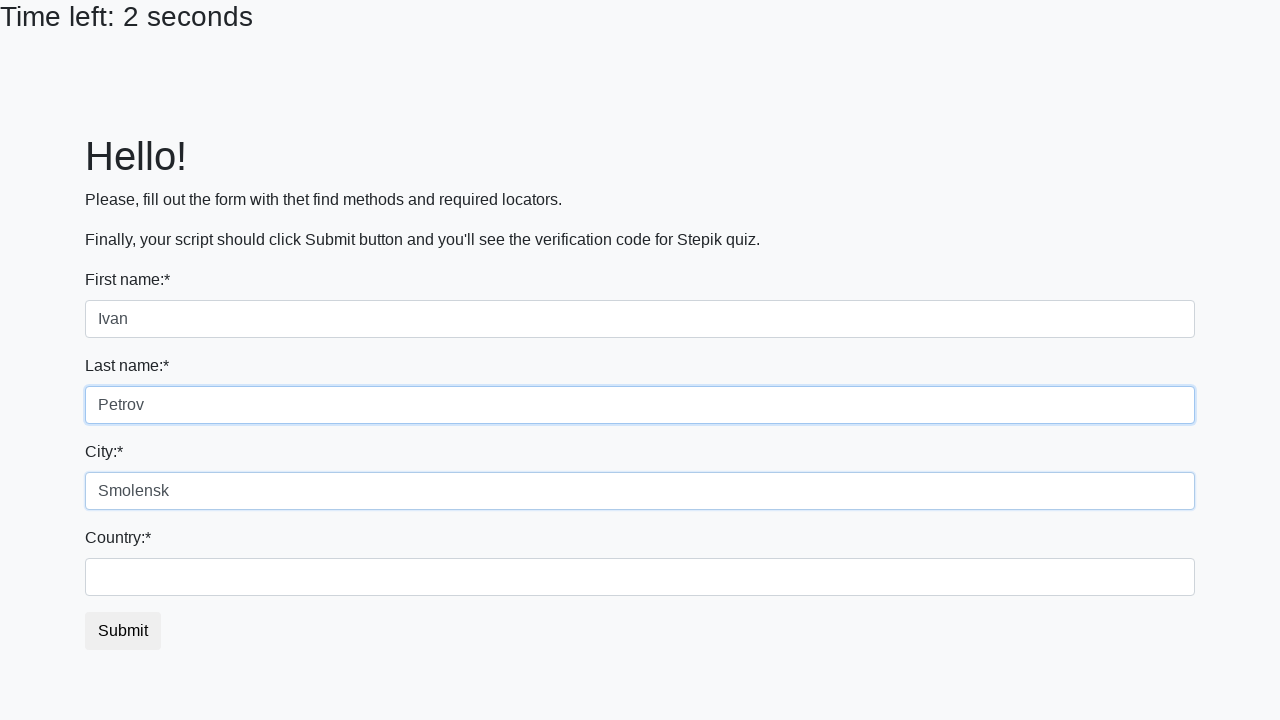

Filled country field with 'Russia' on #country
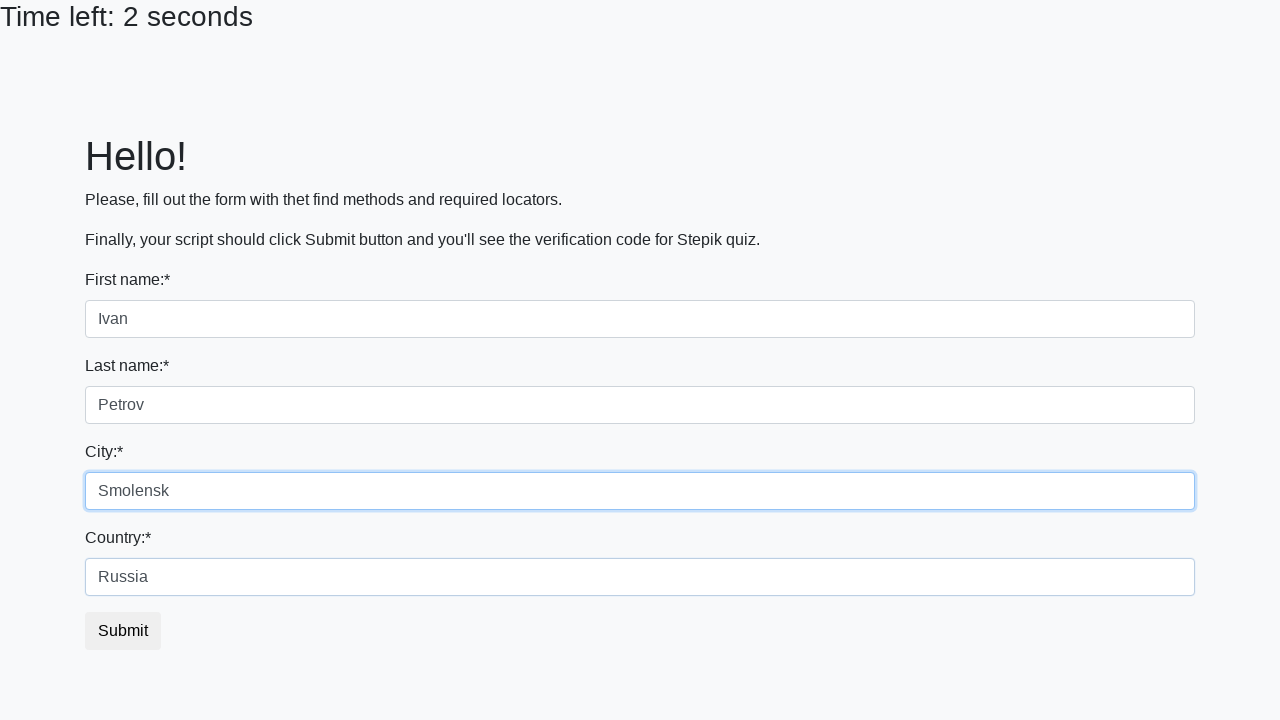

Clicked submit button to submit form at (123, 631) on button.btn
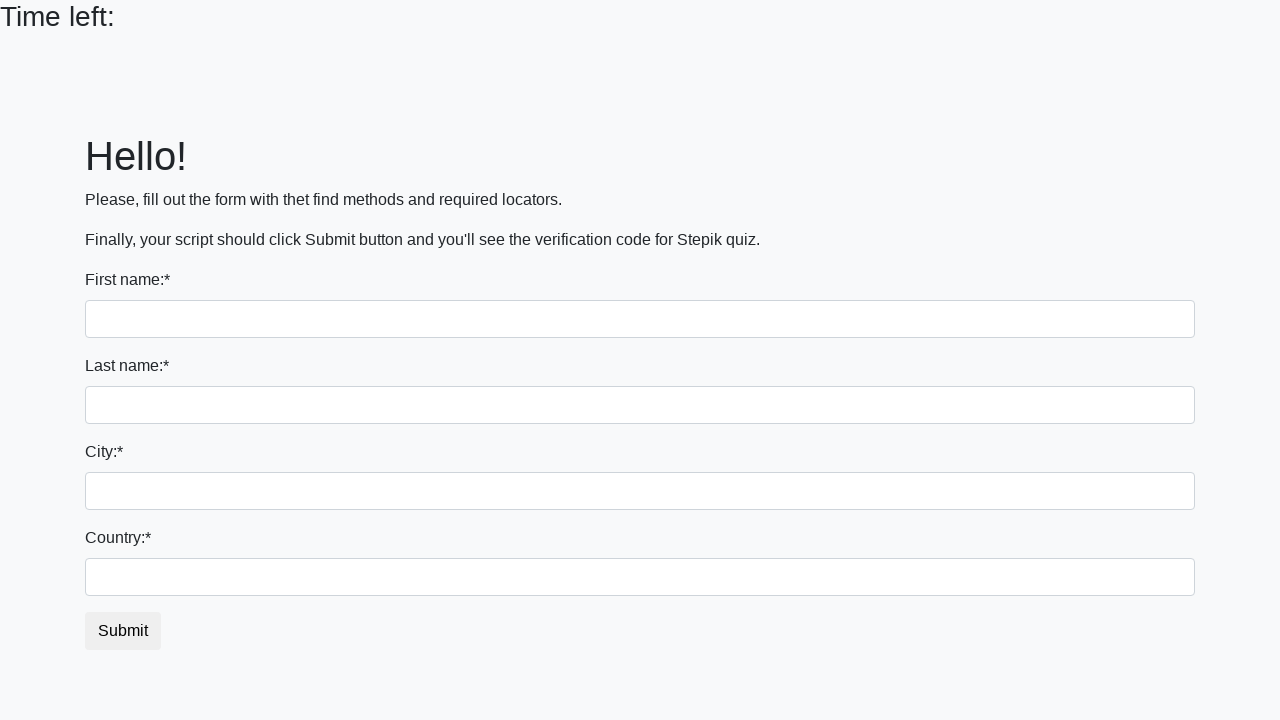

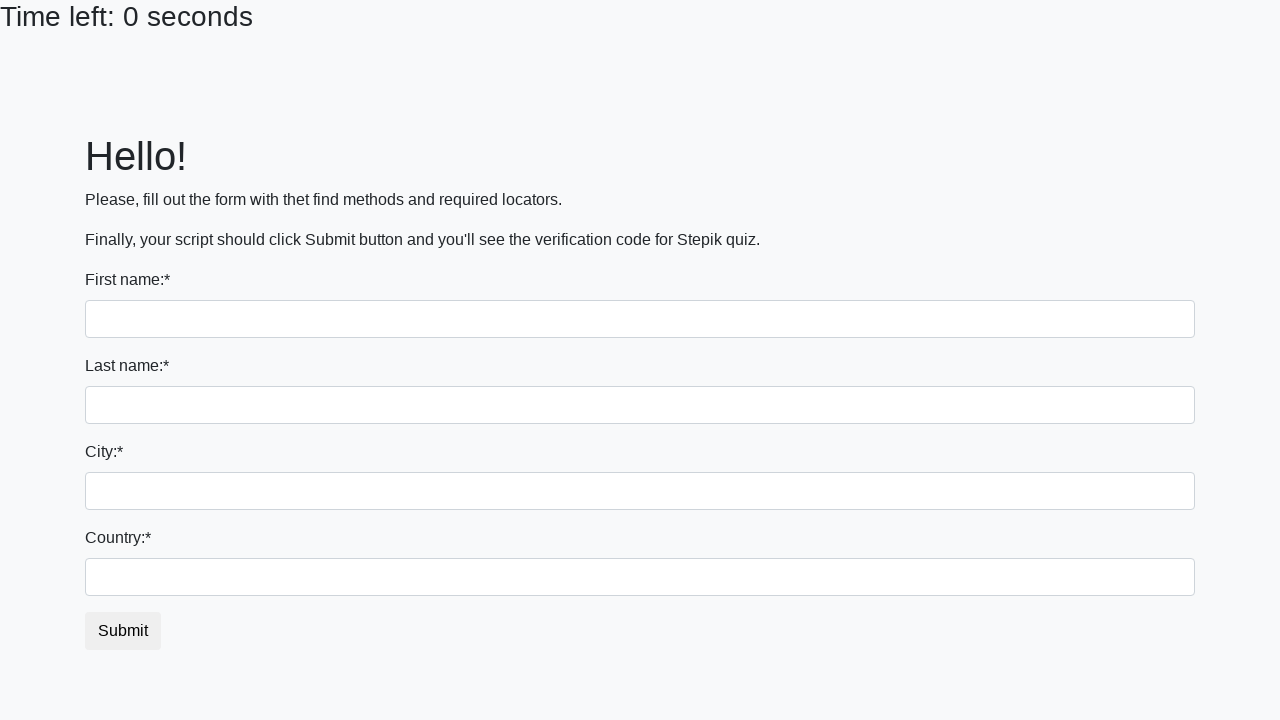